Tests a horizontal slider control by using arrow key presses to move the slider to its maximum value (4.0), then verifies the slider reached the expected position.

Starting URL: https://the-internet.herokuapp.com/horizontal_slider

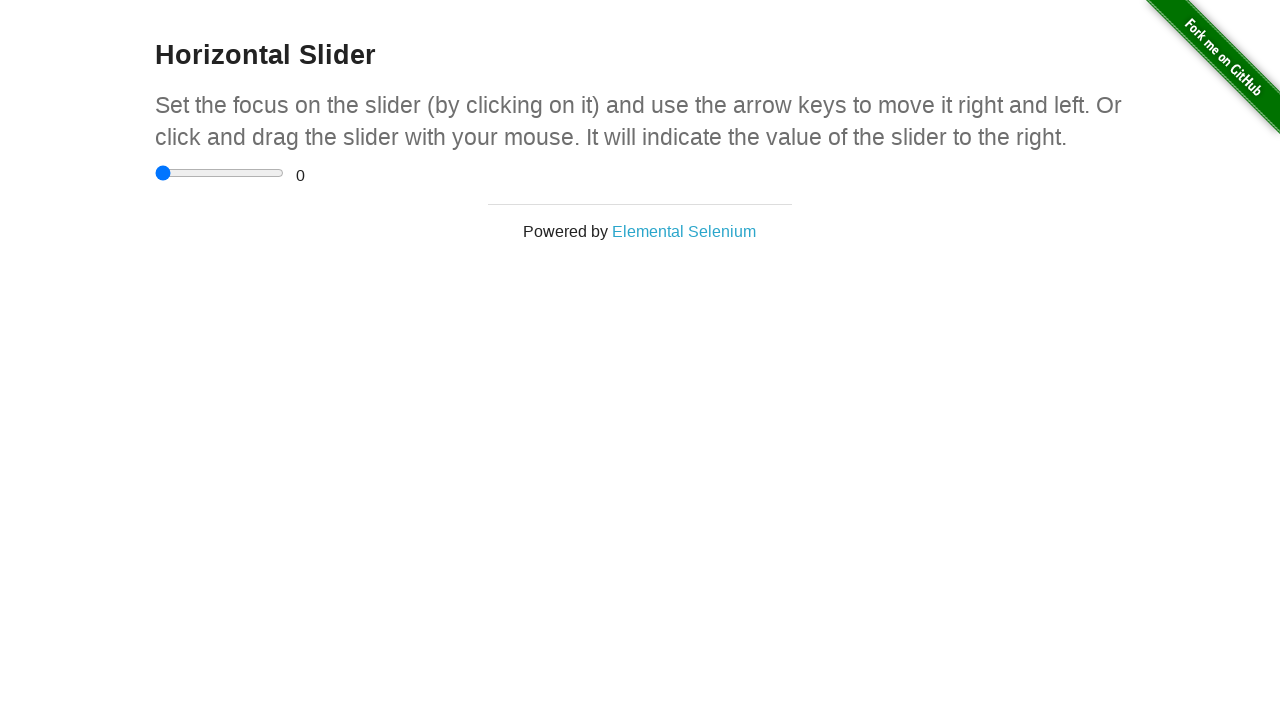

Slider element is visible and ready
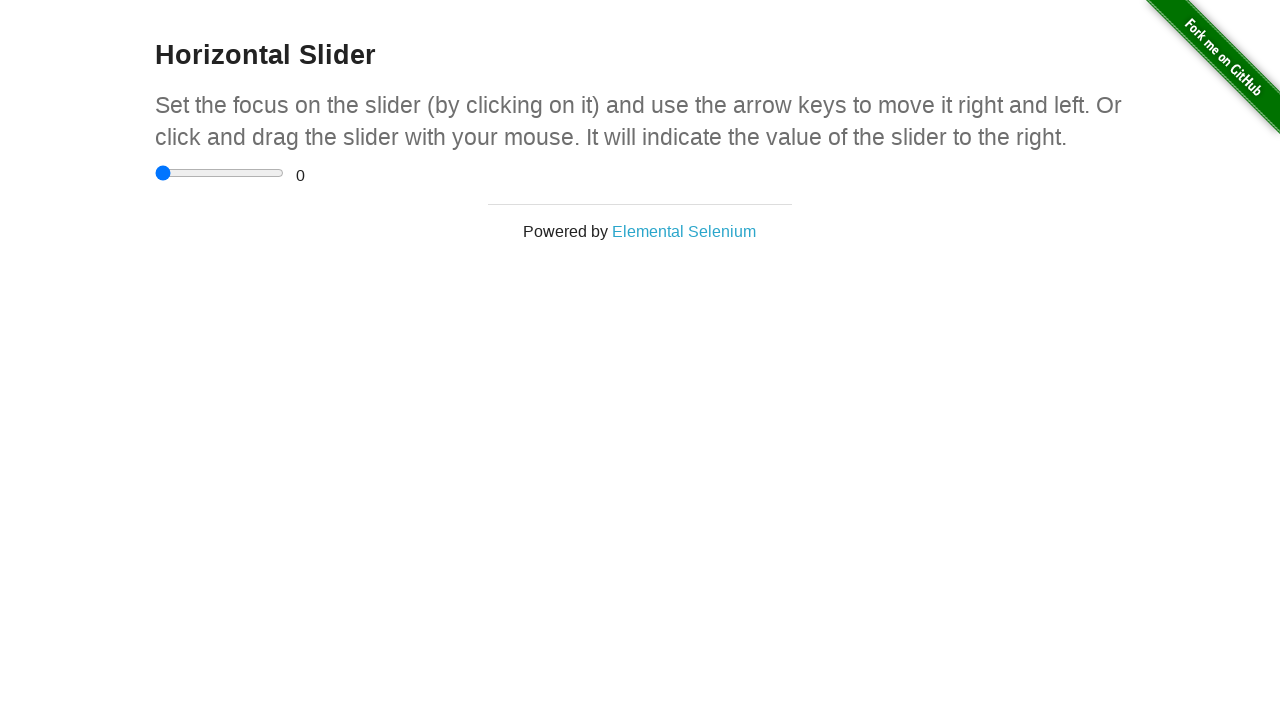

Pressed ArrowRight to move slider (press 1 of 8) on .example .sliderContainer input[type='range']
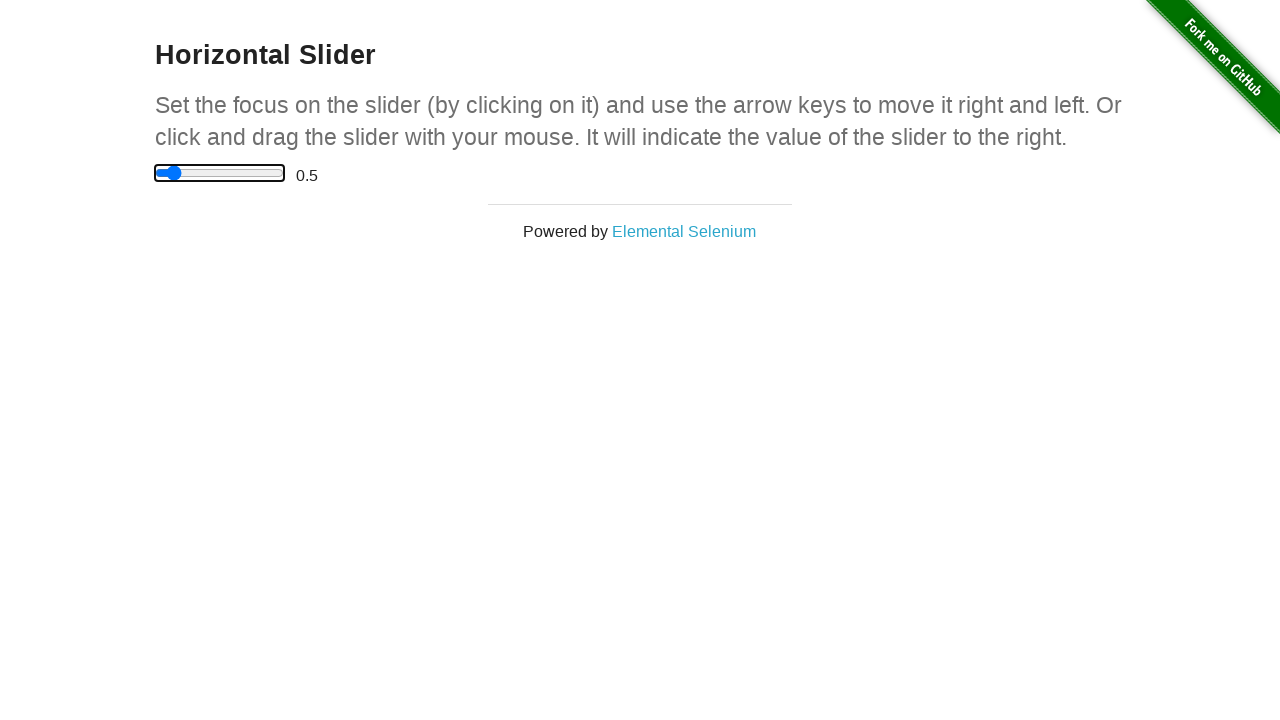

Pressed ArrowRight to move slider (press 2 of 8) on .example .sliderContainer input[type='range']
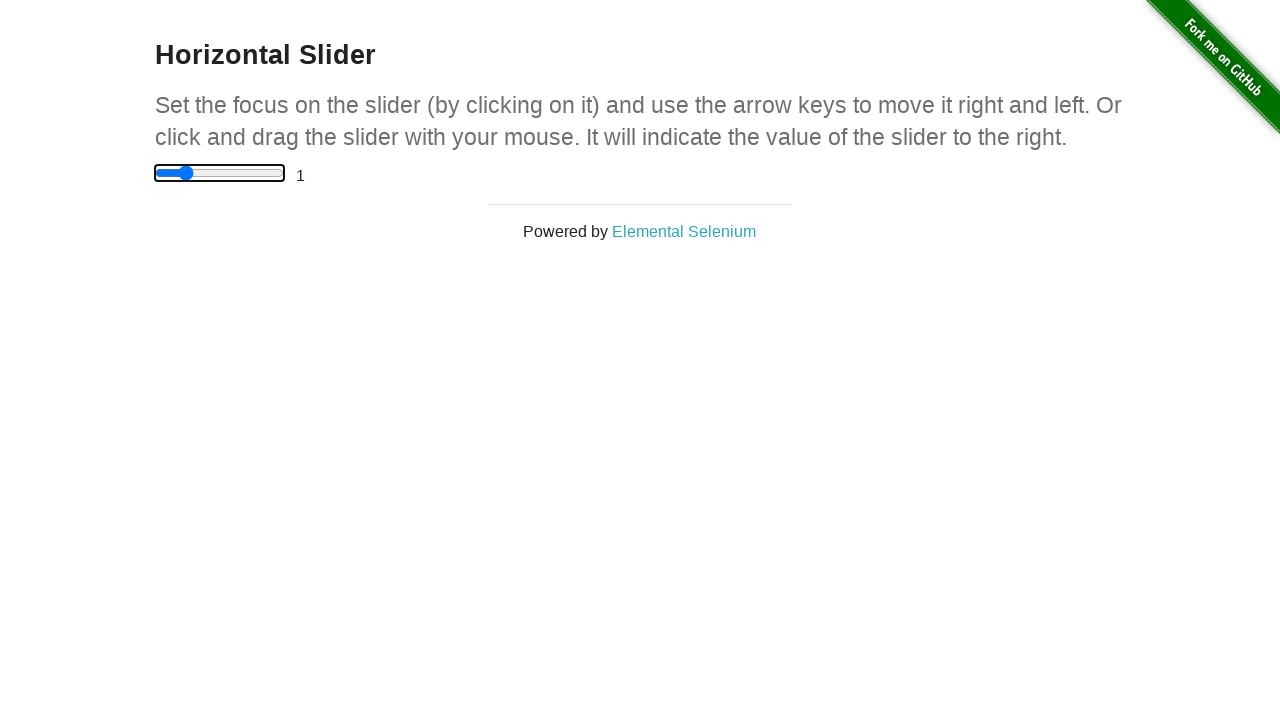

Pressed ArrowRight to move slider (press 3 of 8) on .example .sliderContainer input[type='range']
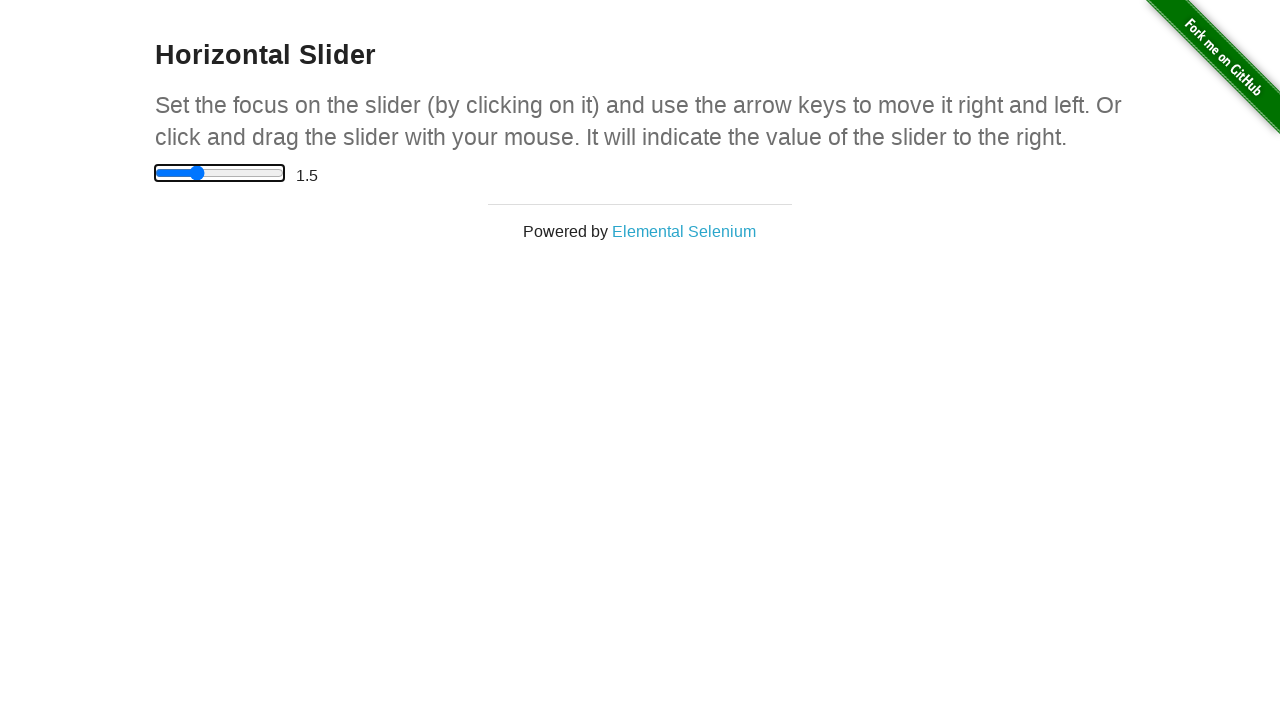

Pressed ArrowRight to move slider (press 4 of 8) on .example .sliderContainer input[type='range']
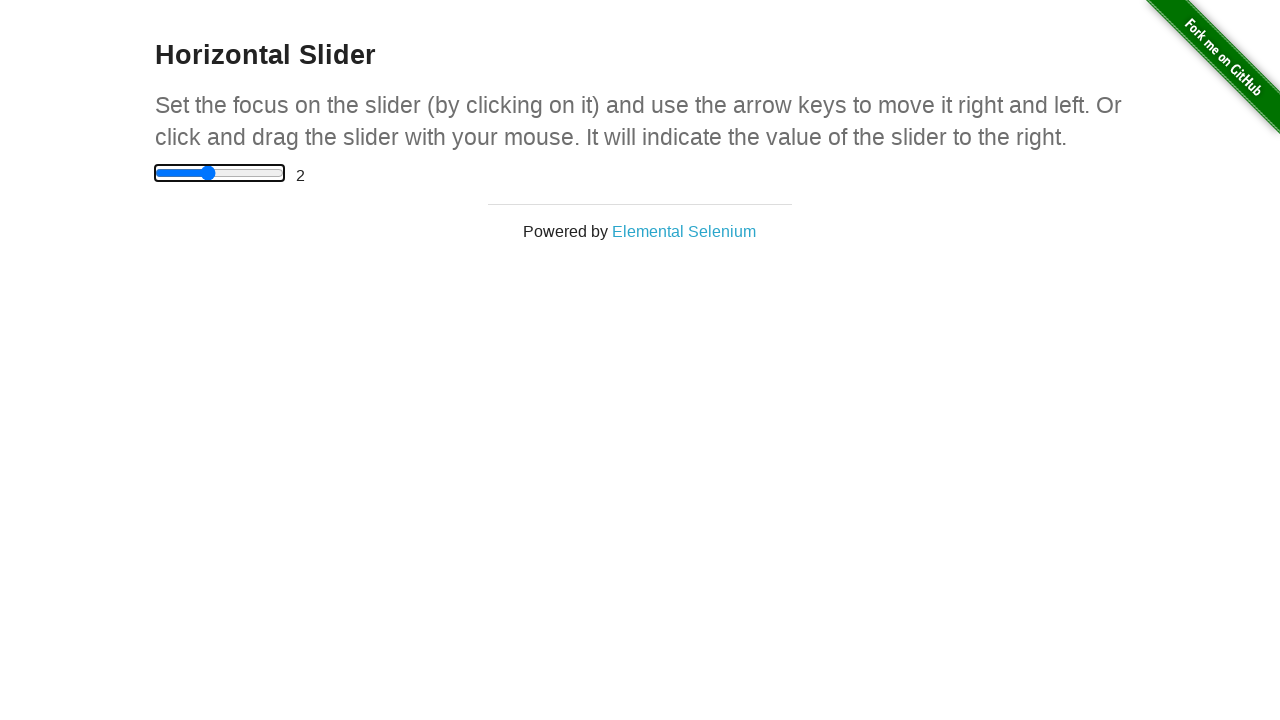

Pressed ArrowRight to move slider (press 5 of 8) on .example .sliderContainer input[type='range']
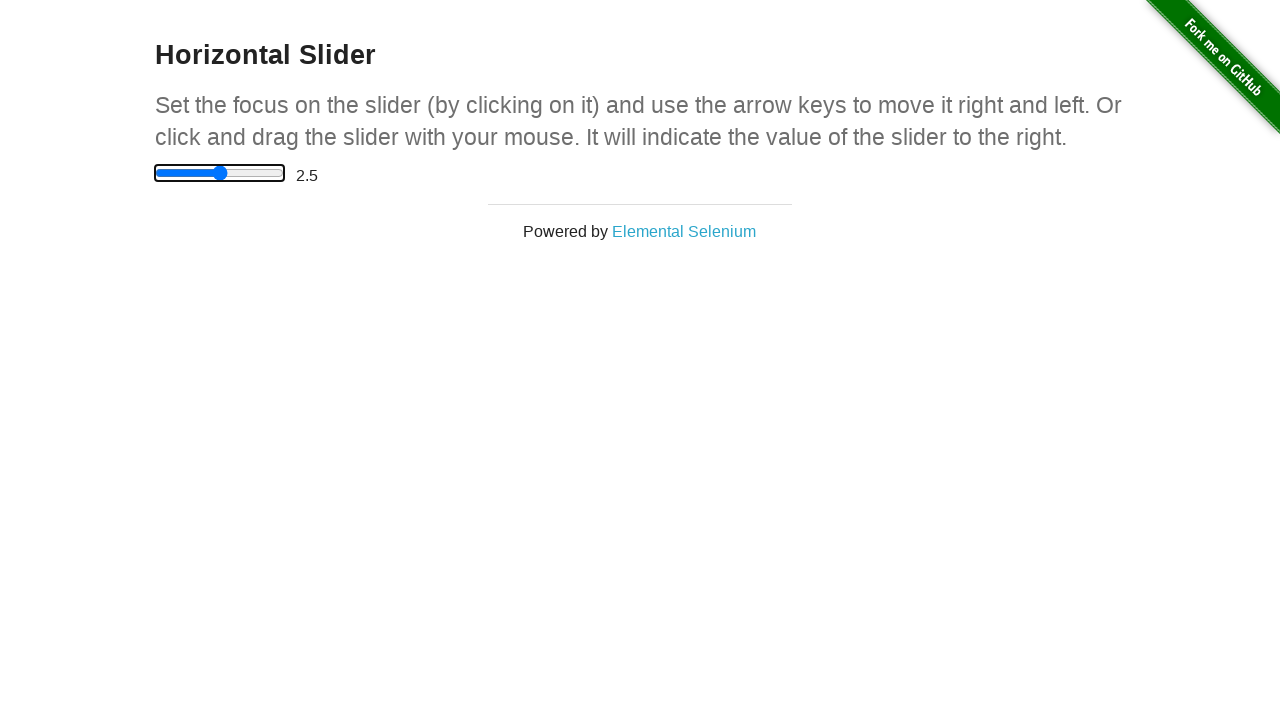

Pressed ArrowRight to move slider (press 6 of 8) on .example .sliderContainer input[type='range']
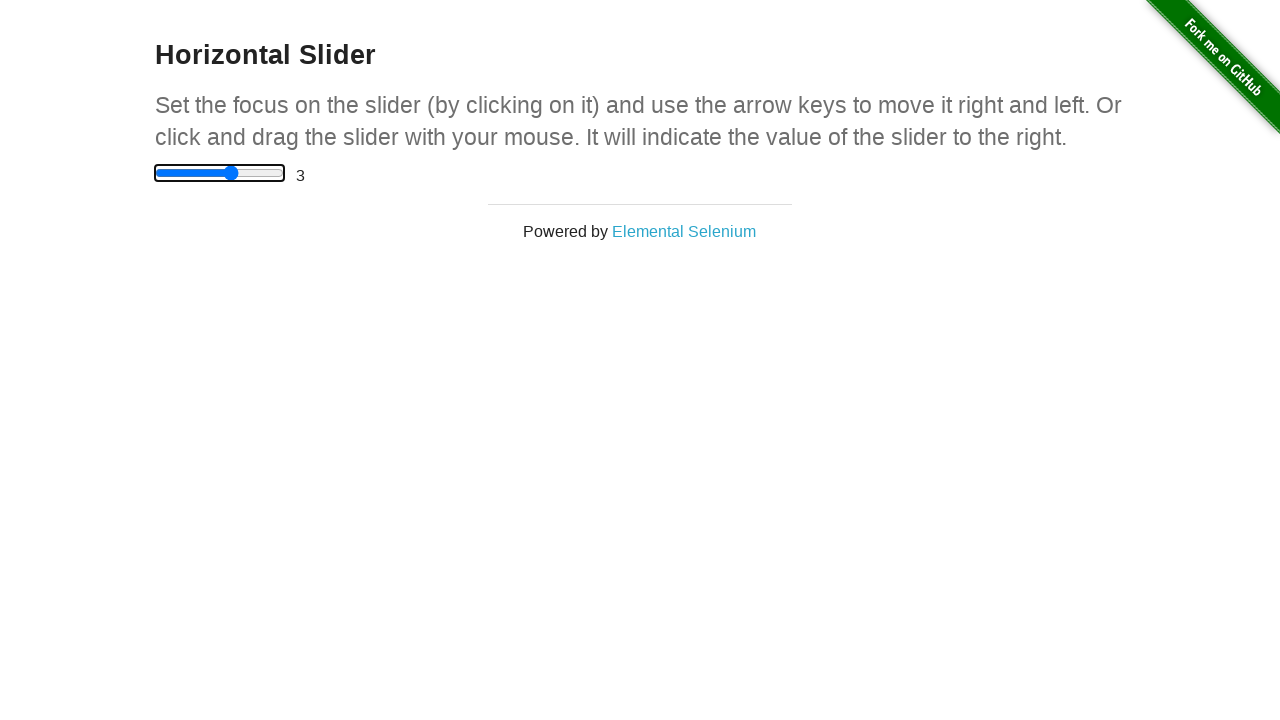

Pressed ArrowRight to move slider (press 7 of 8) on .example .sliderContainer input[type='range']
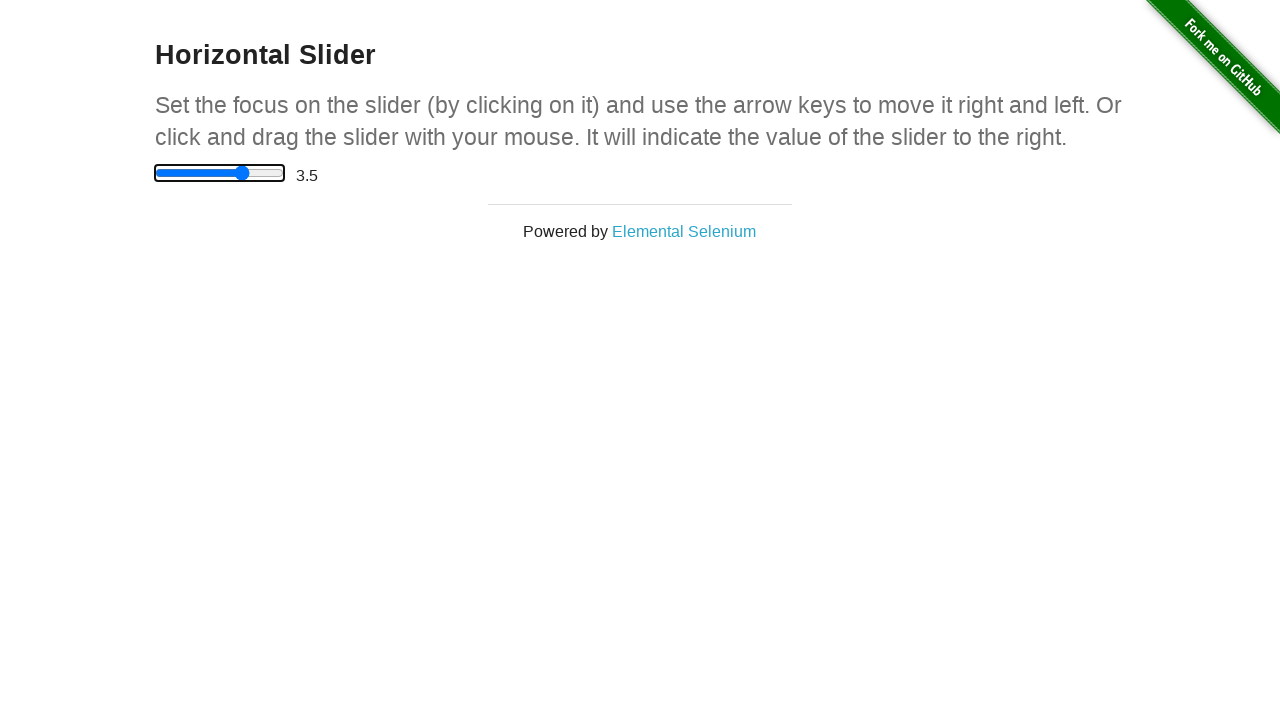

Pressed ArrowRight to move slider (press 8 of 8) on .example .sliderContainer input[type='range']
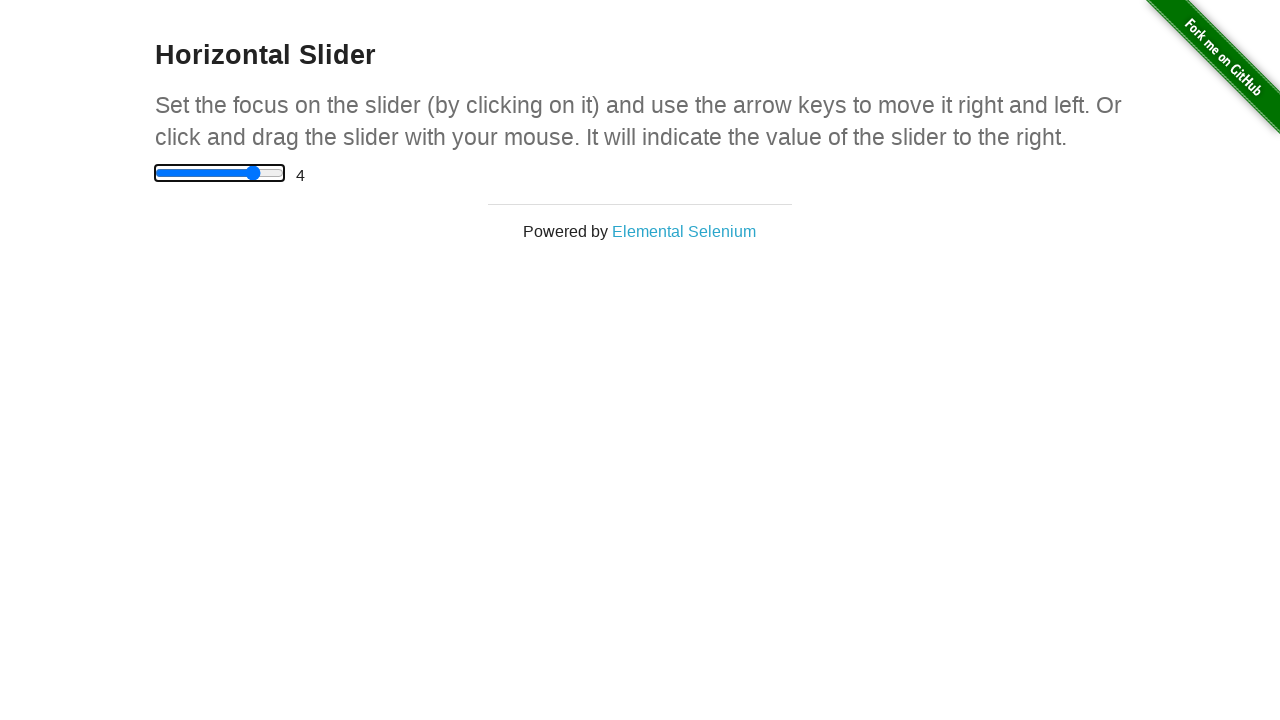

Range value display is visible
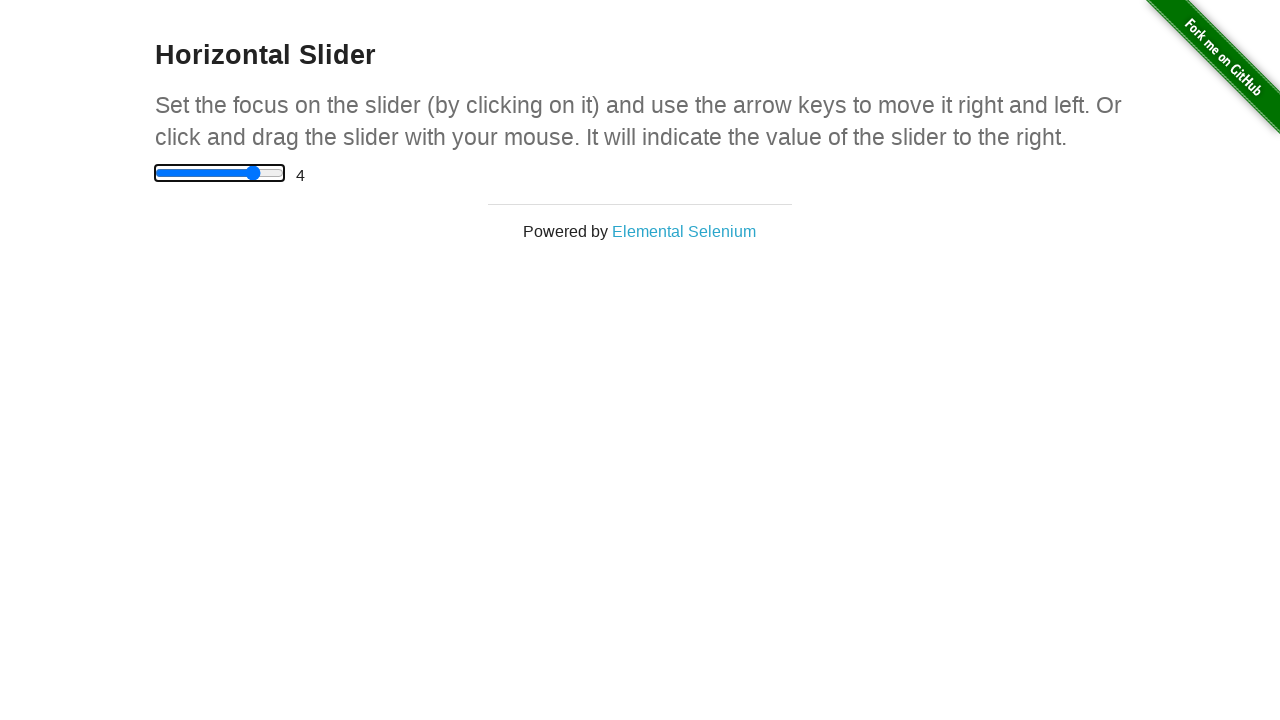

Verified slider reached maximum value of 4.0
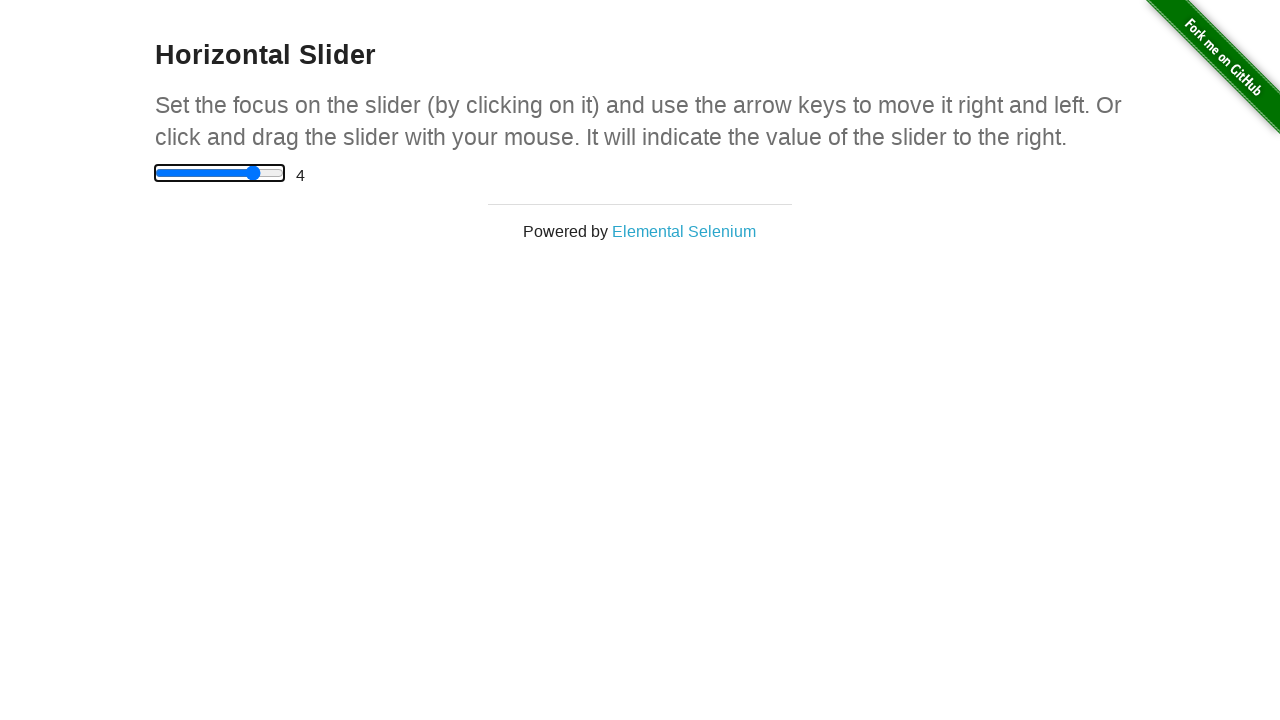

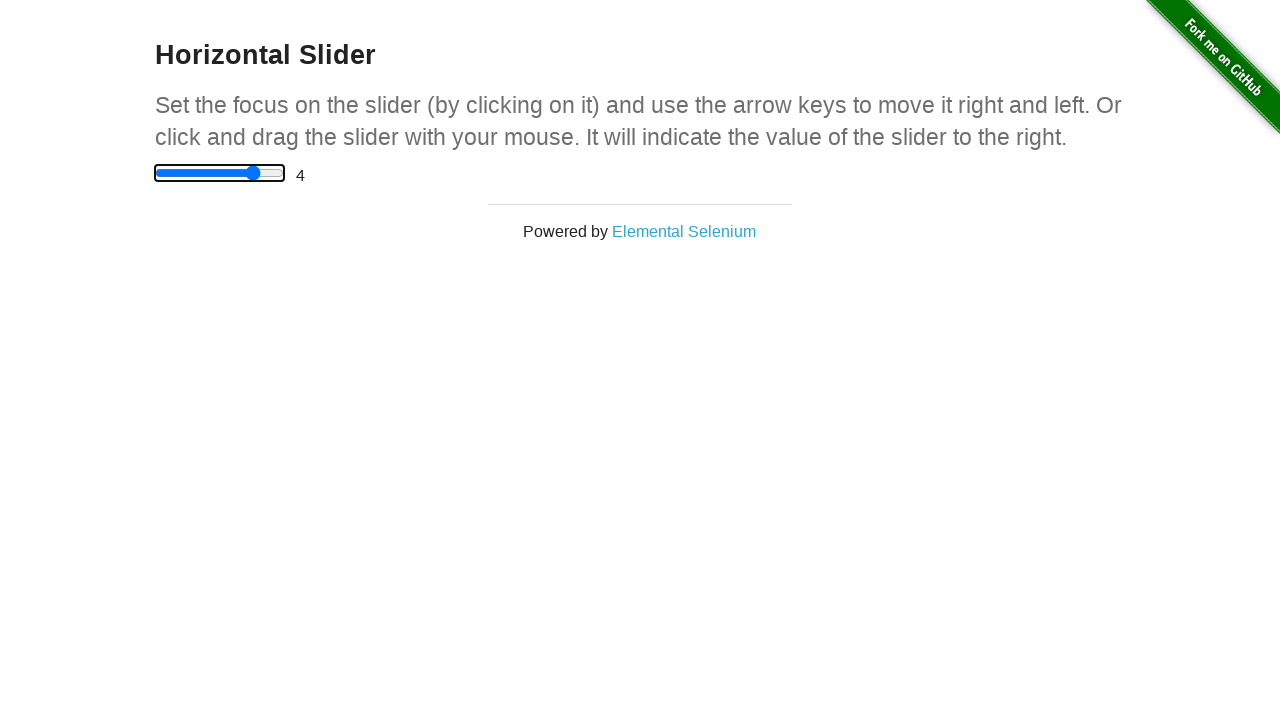